Tests forward navigation through pages using the Next button, verifying content changes on each page.

Starting URL: https://bonigarcia.dev/selenium-webdriver-java/navigation1.html

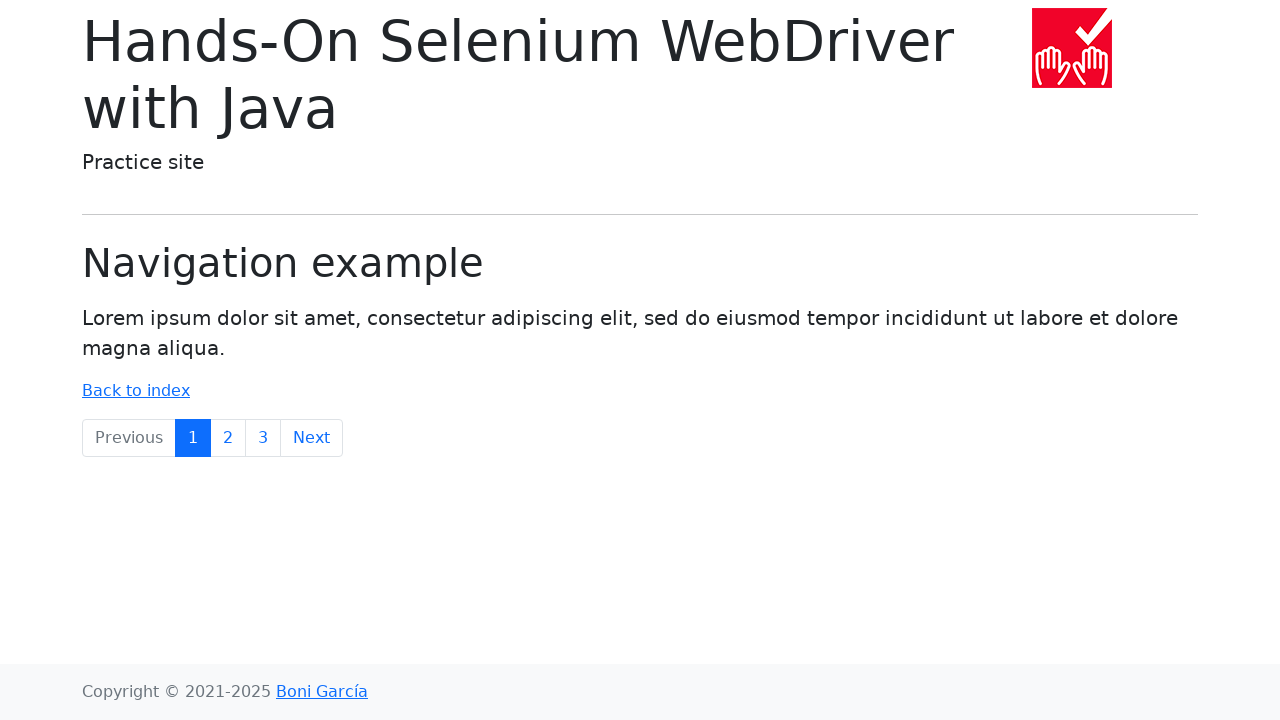

Located Previous button element
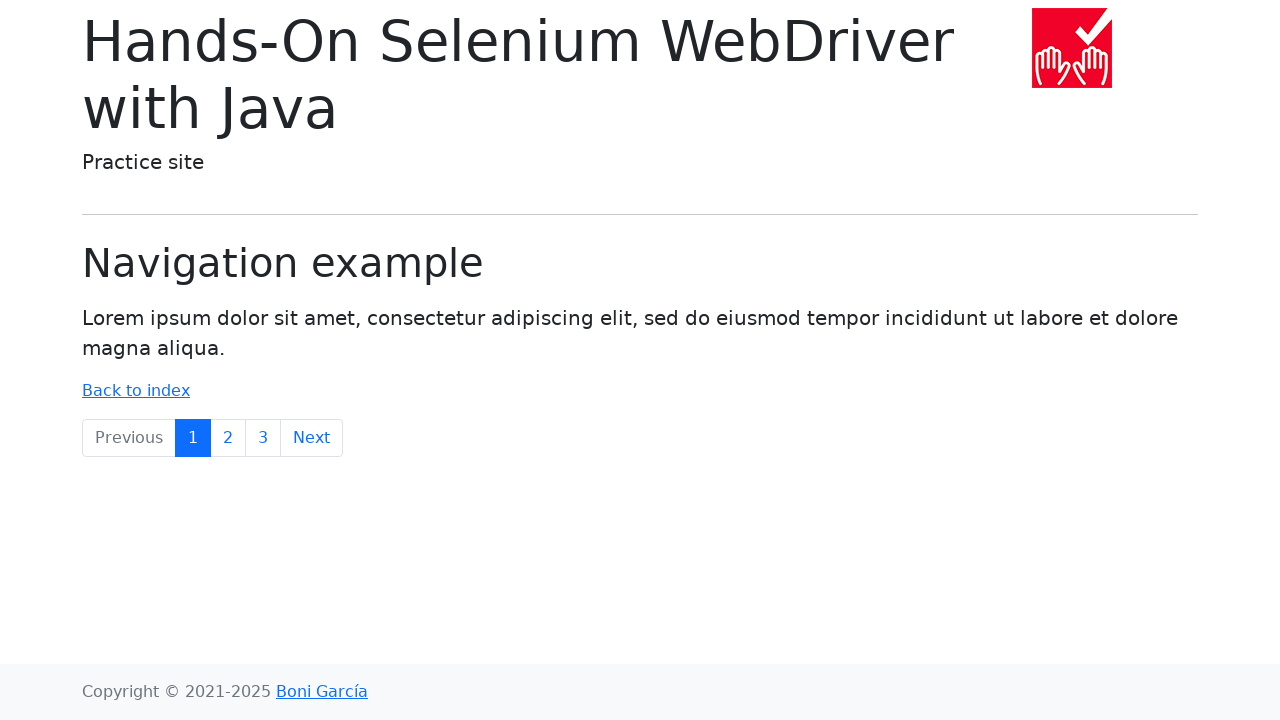

Located parent li element of Previous button
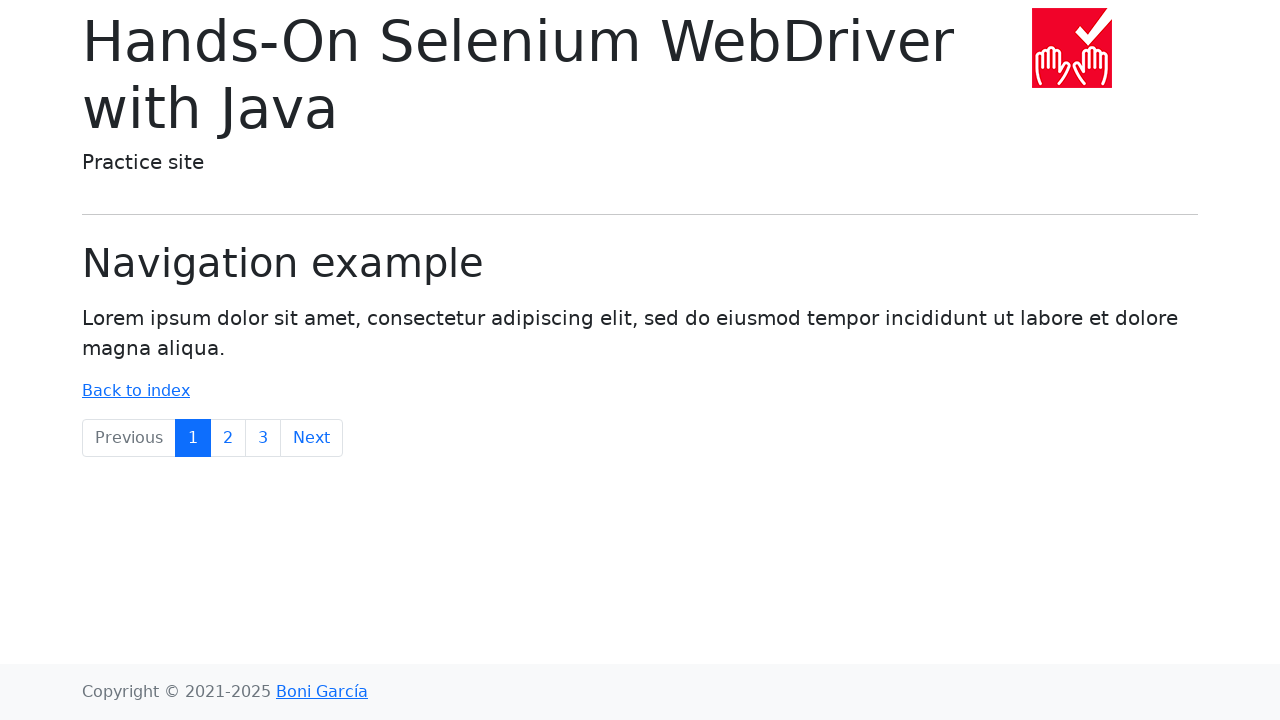

Verified Previous button is initially disabled
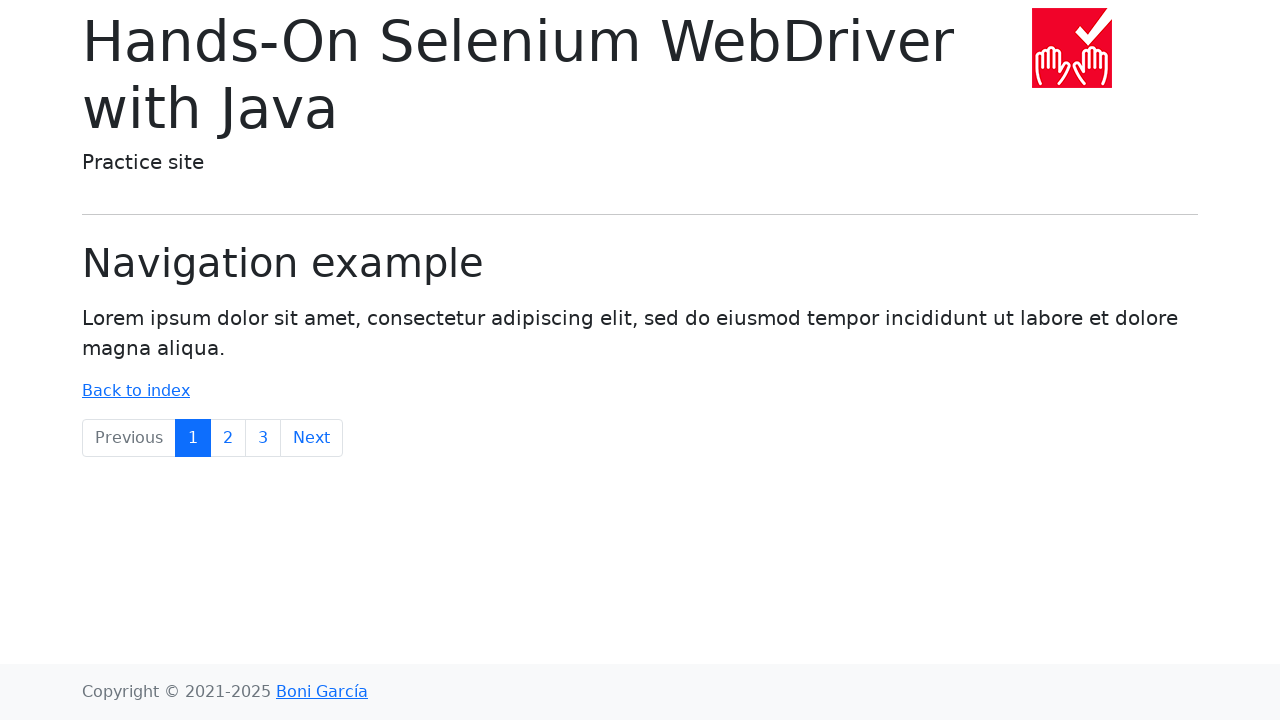

Clicked Next button to navigate to page 2 at (312, 438) on xpath=//a[text()='Next']
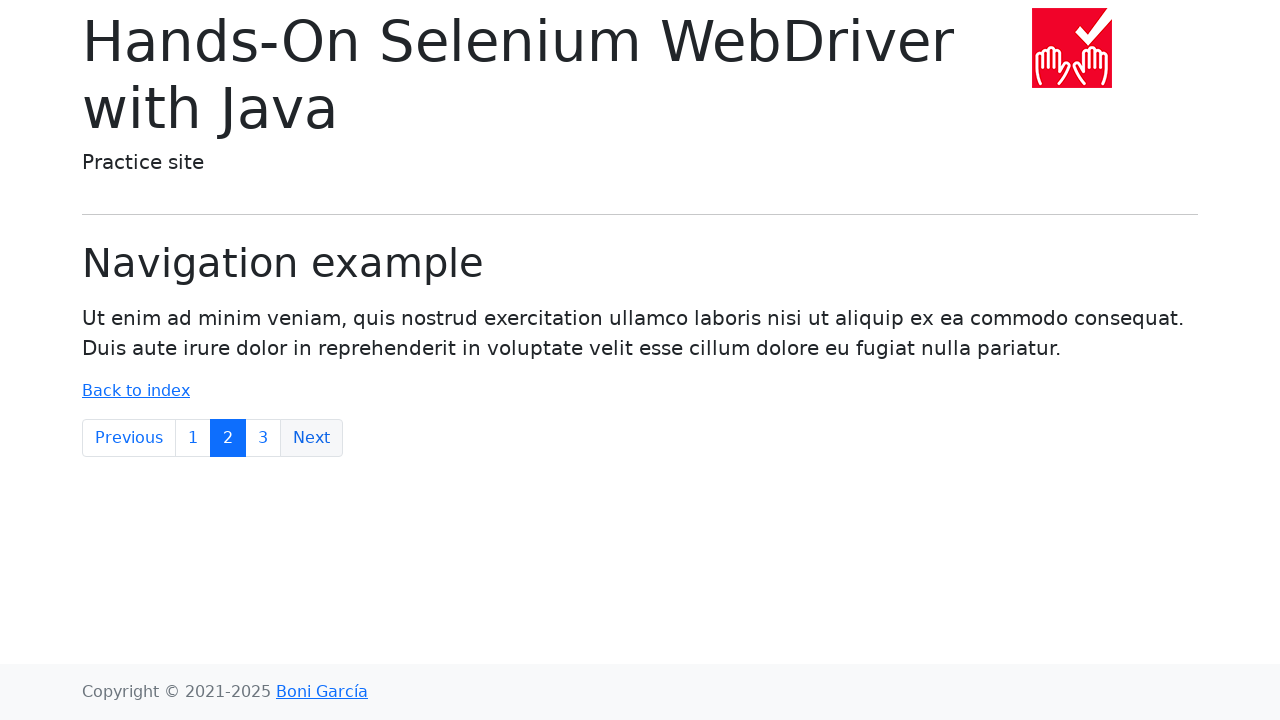

Waited 1000ms for page 2 to load
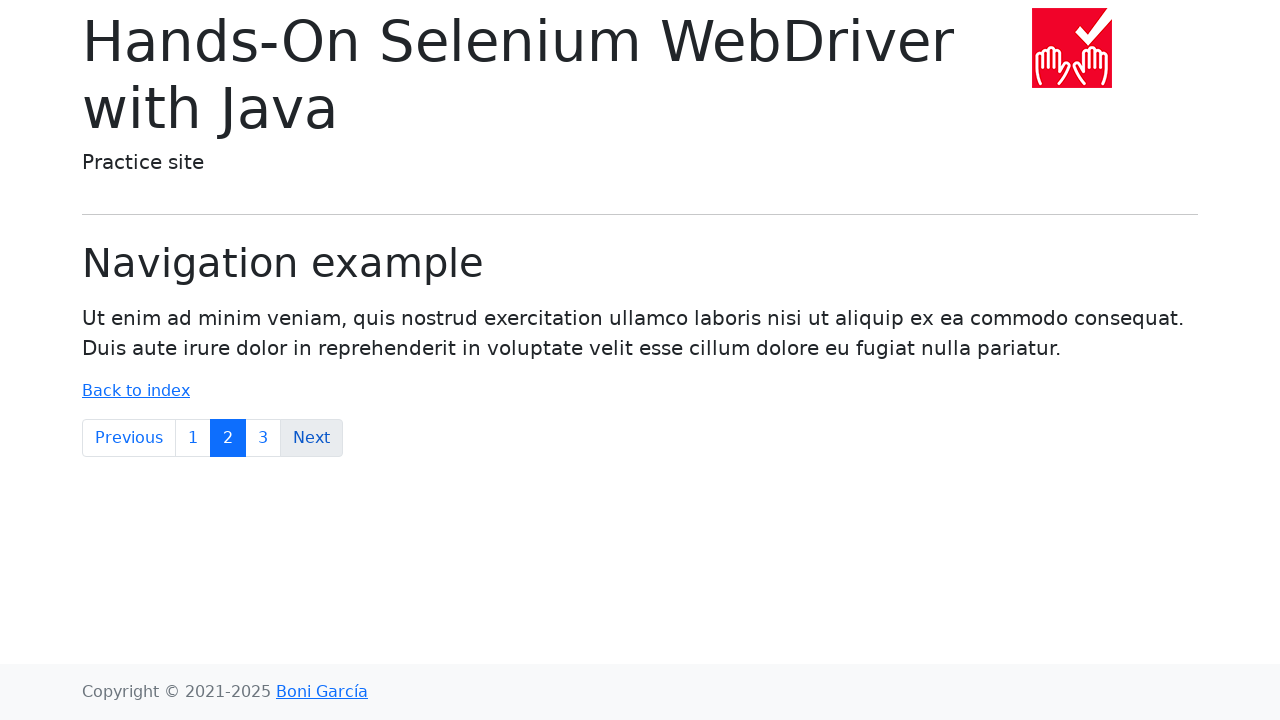

Located page content paragraph element
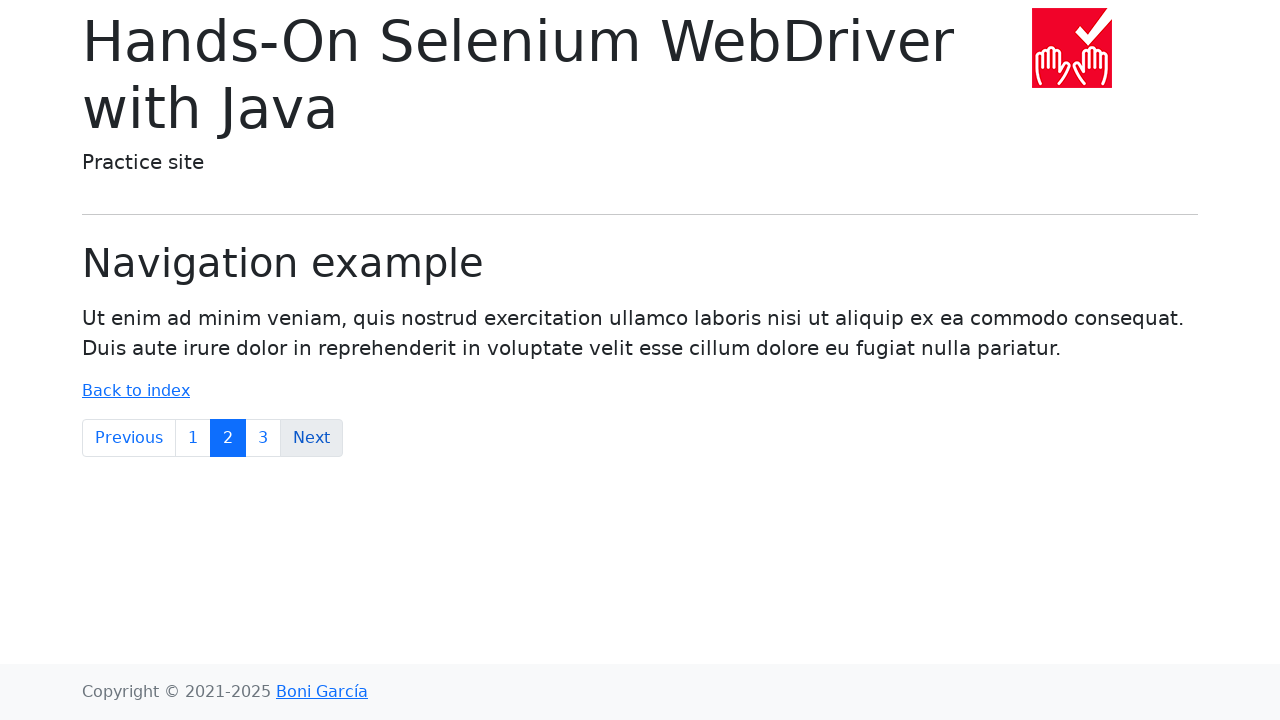

Verified page 2 content contains expected text 'Ut enim ad minim veniam'
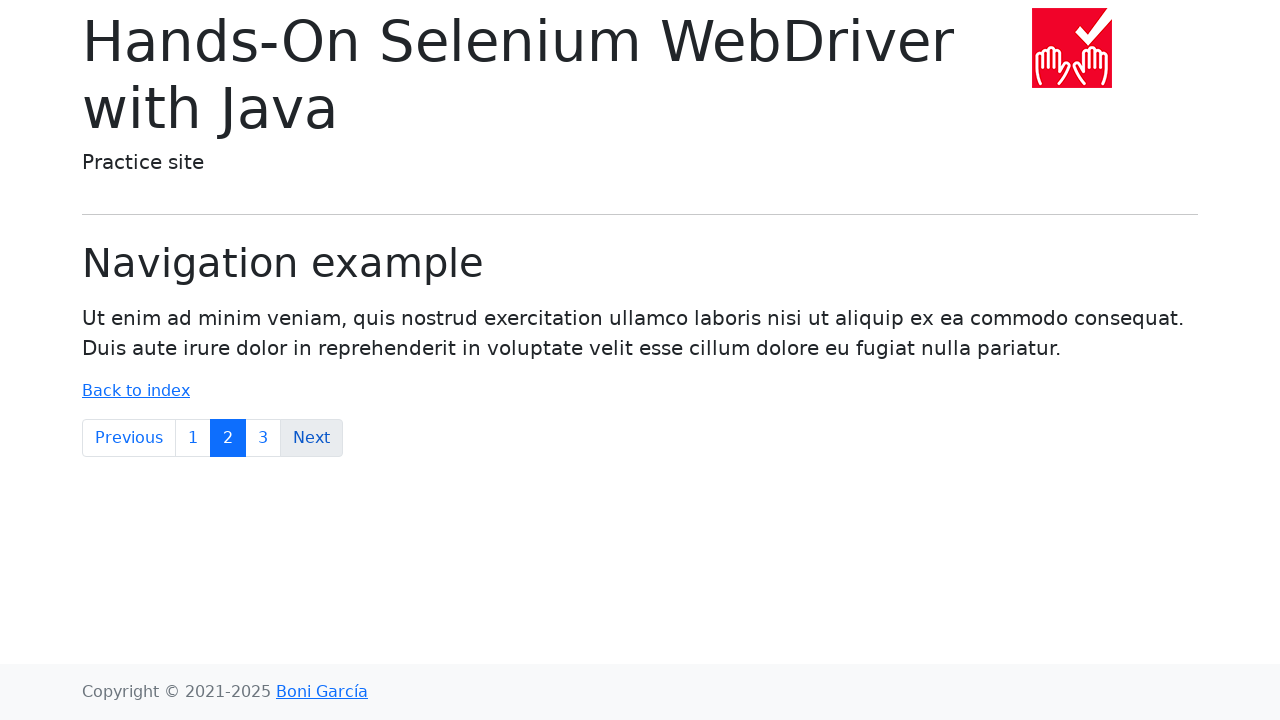

Clicked Next button to navigate to page 3 at (312, 438) on xpath=//a[text()='Next']
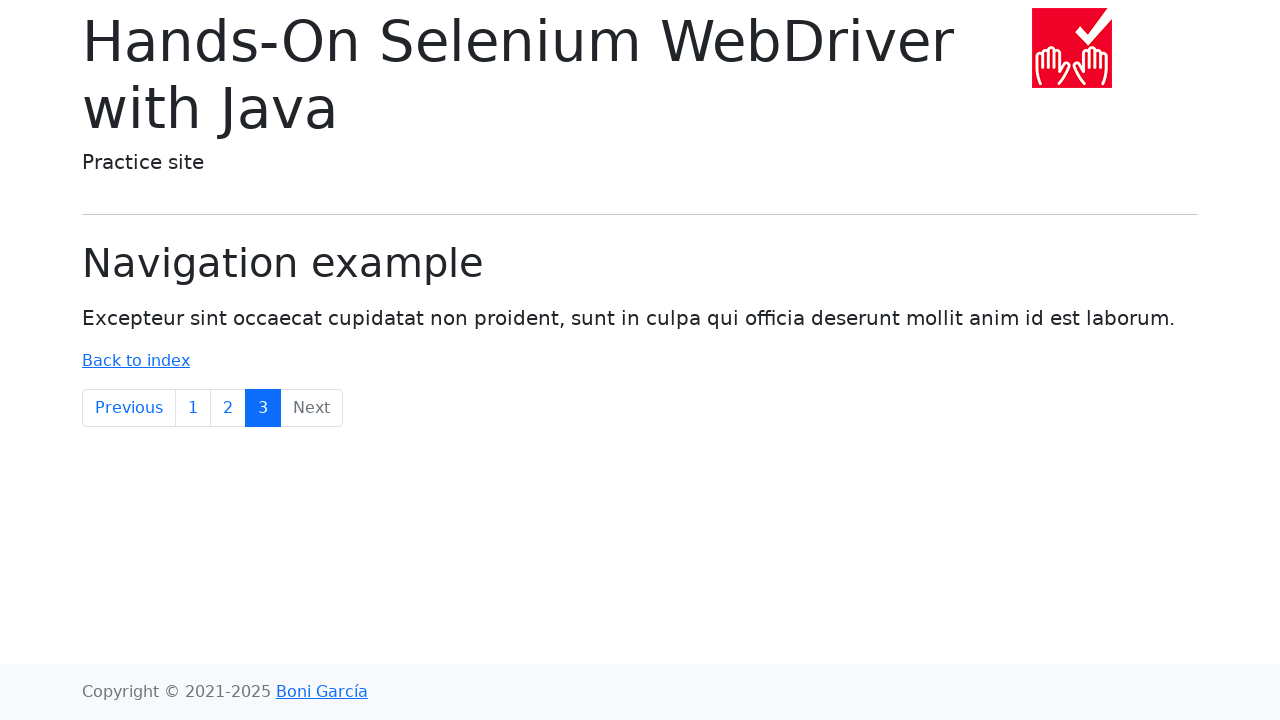

Waited 1000ms for page 3 to load
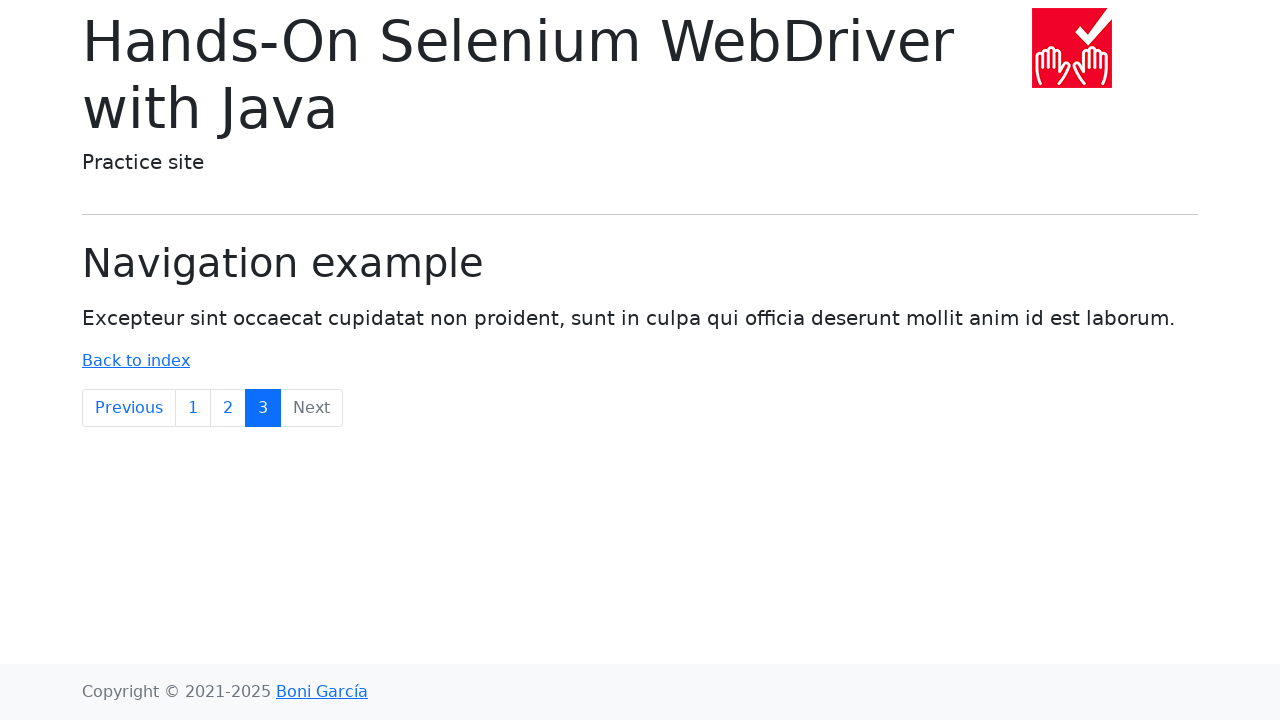

Verified page 3 content contains expected text 'Excepteur sint occaecat cupidatat'
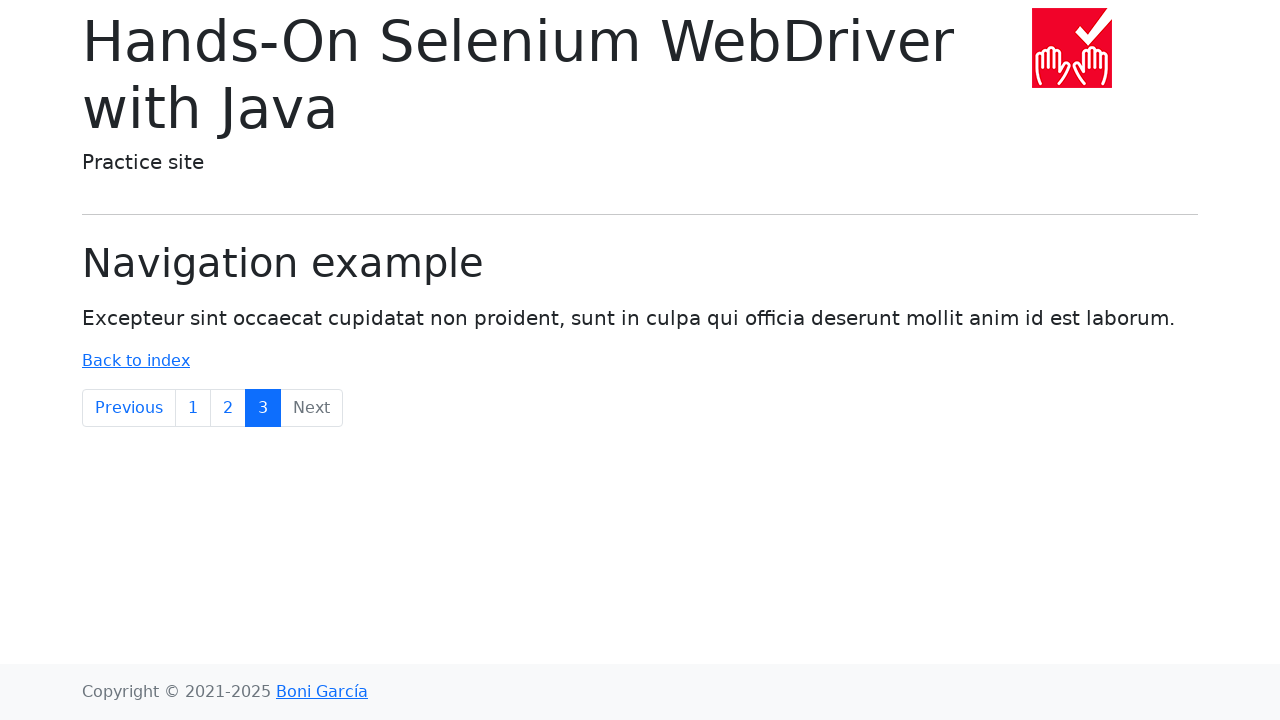

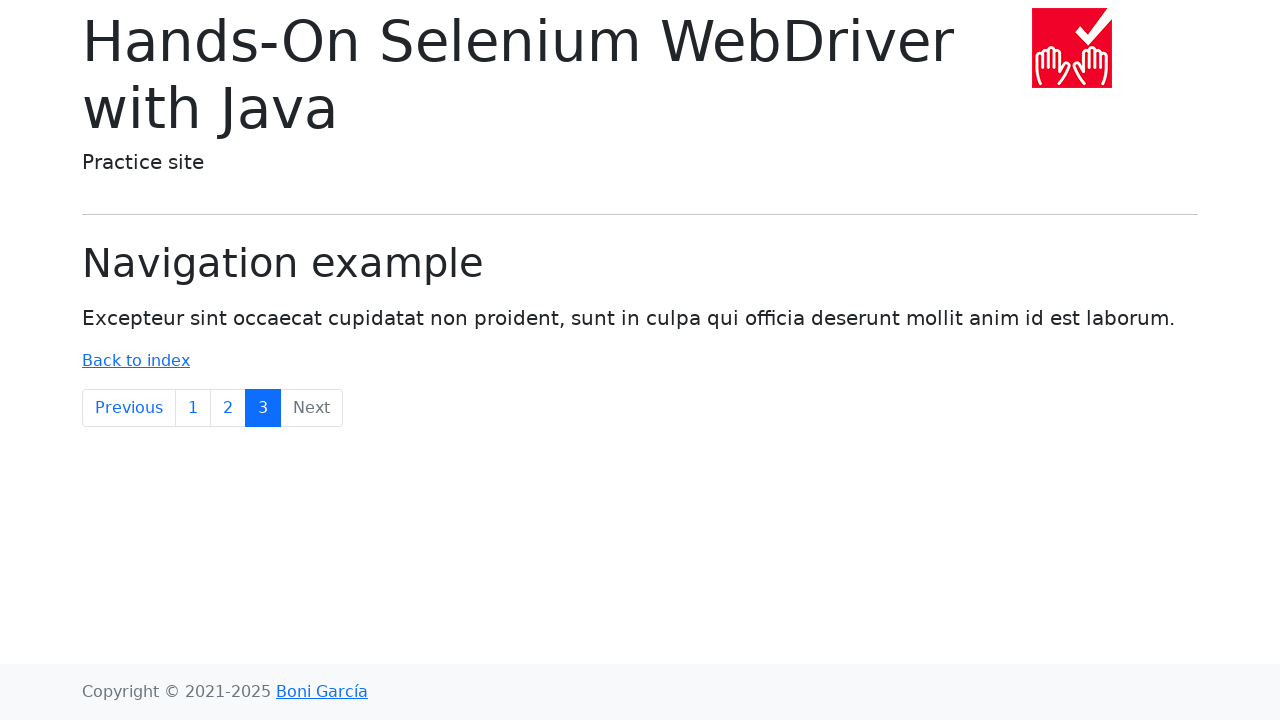